Navigates to the Automation Practice page and verifies that footer links are present on the page

Starting URL: https://rahulshettyacademy.com/AutomationPractice/

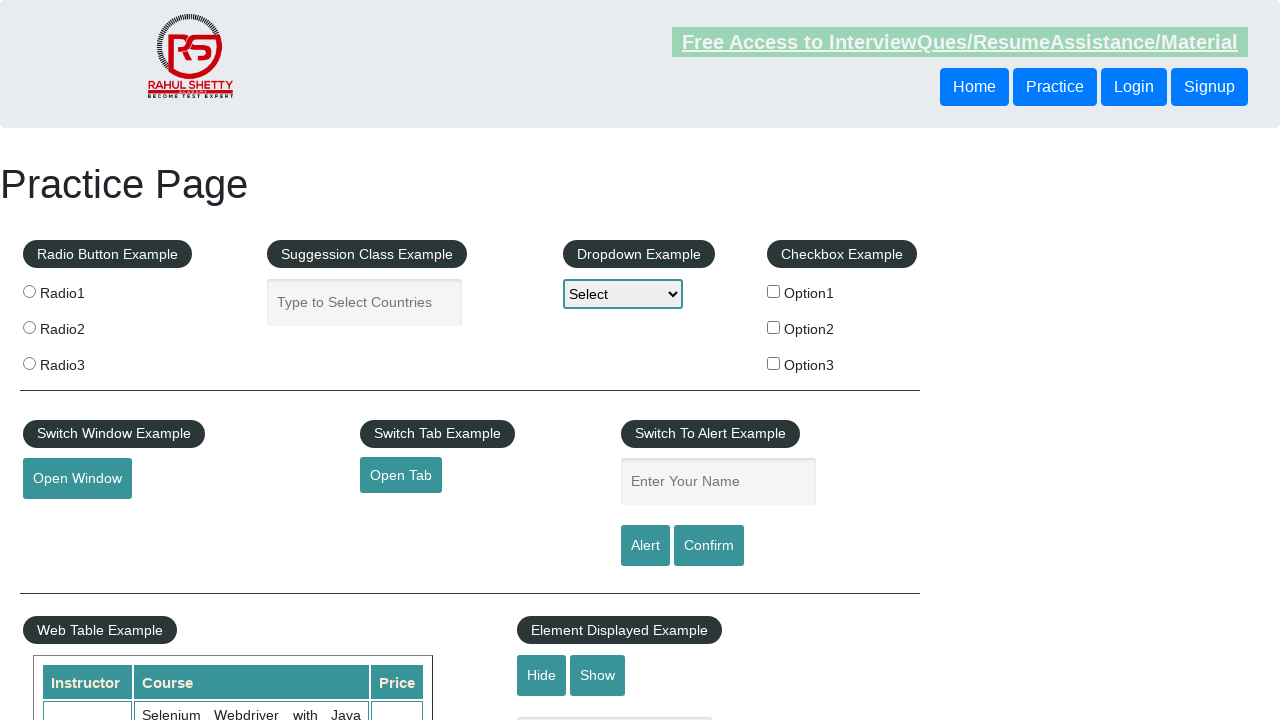

Waited for footer links to load
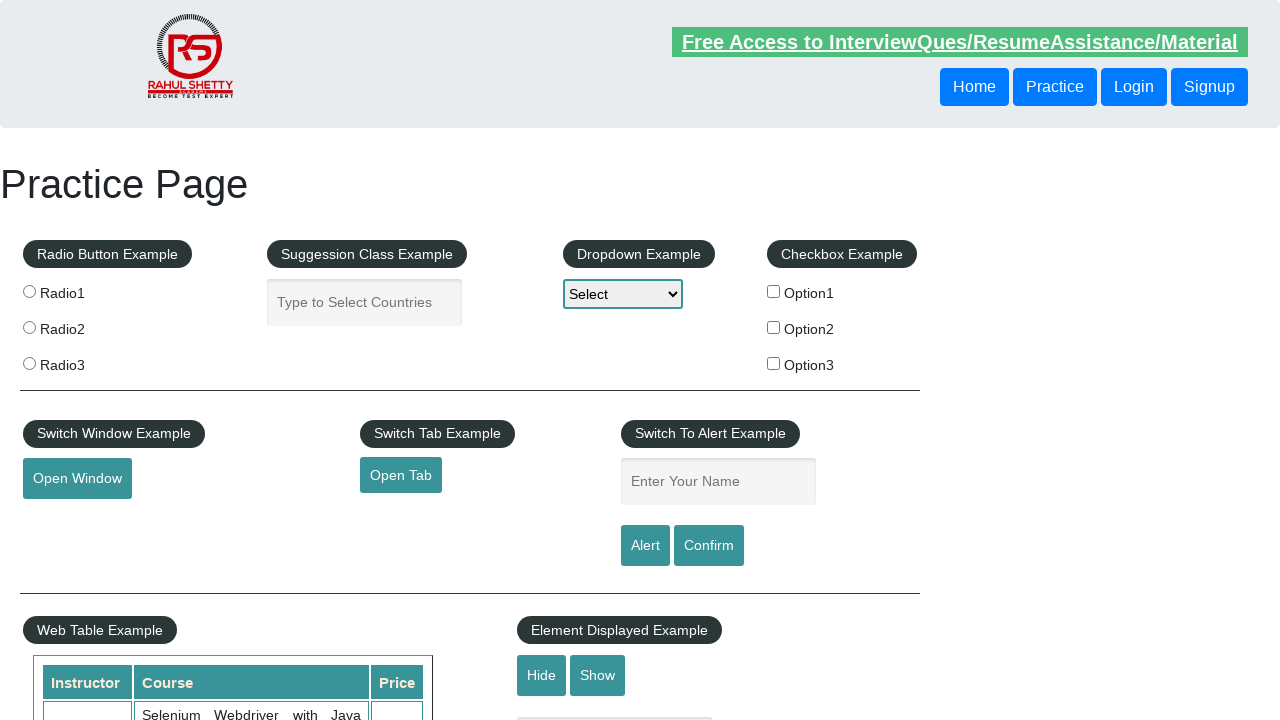

Located all footer links on the page
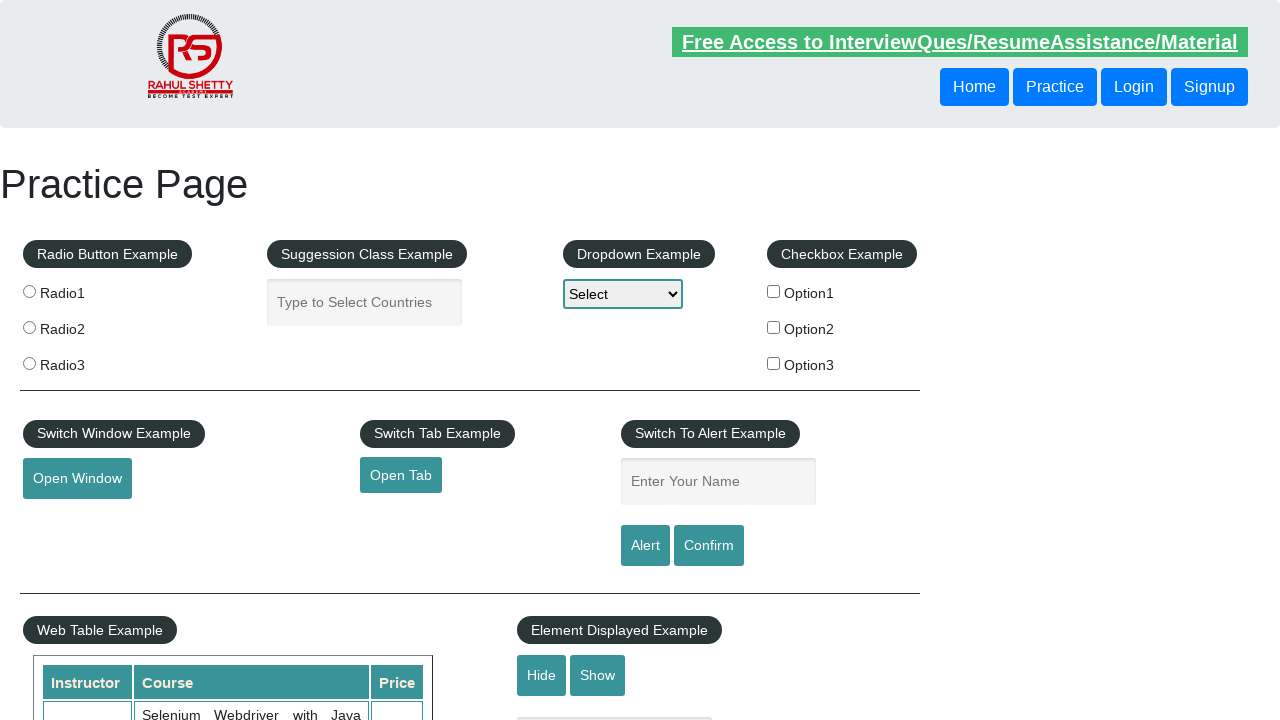

Verified that footer links are present on the page
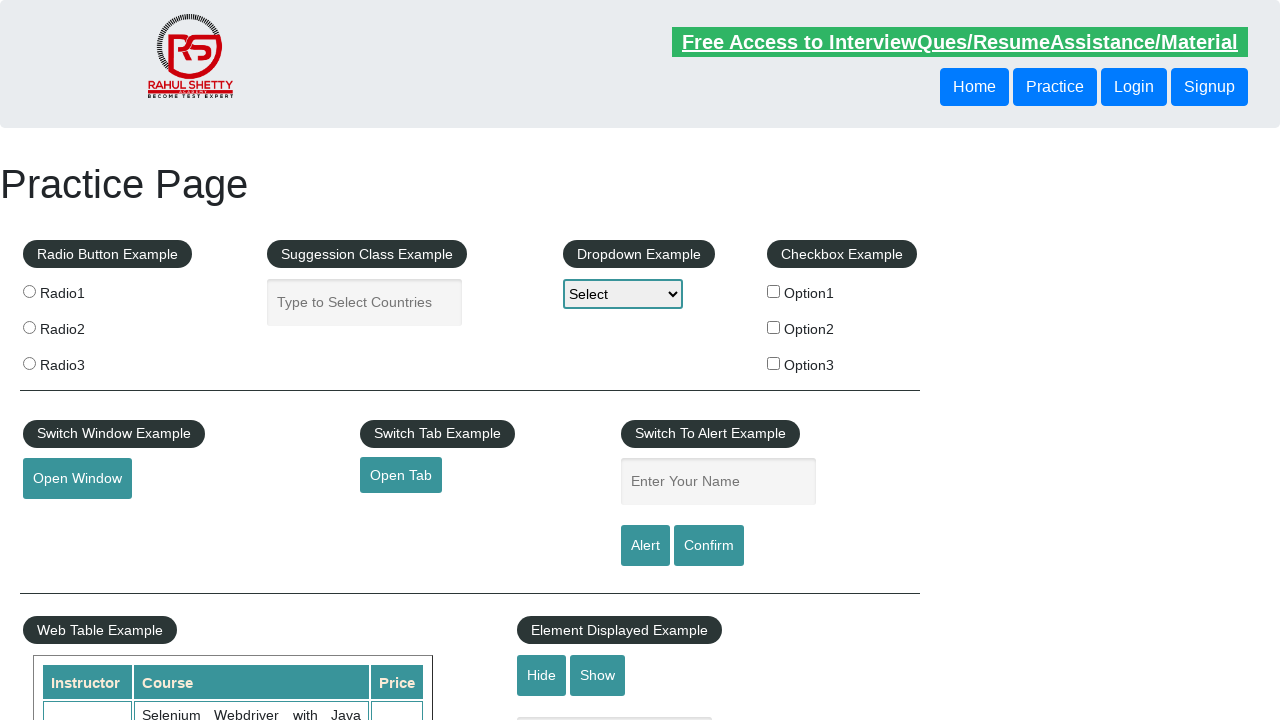

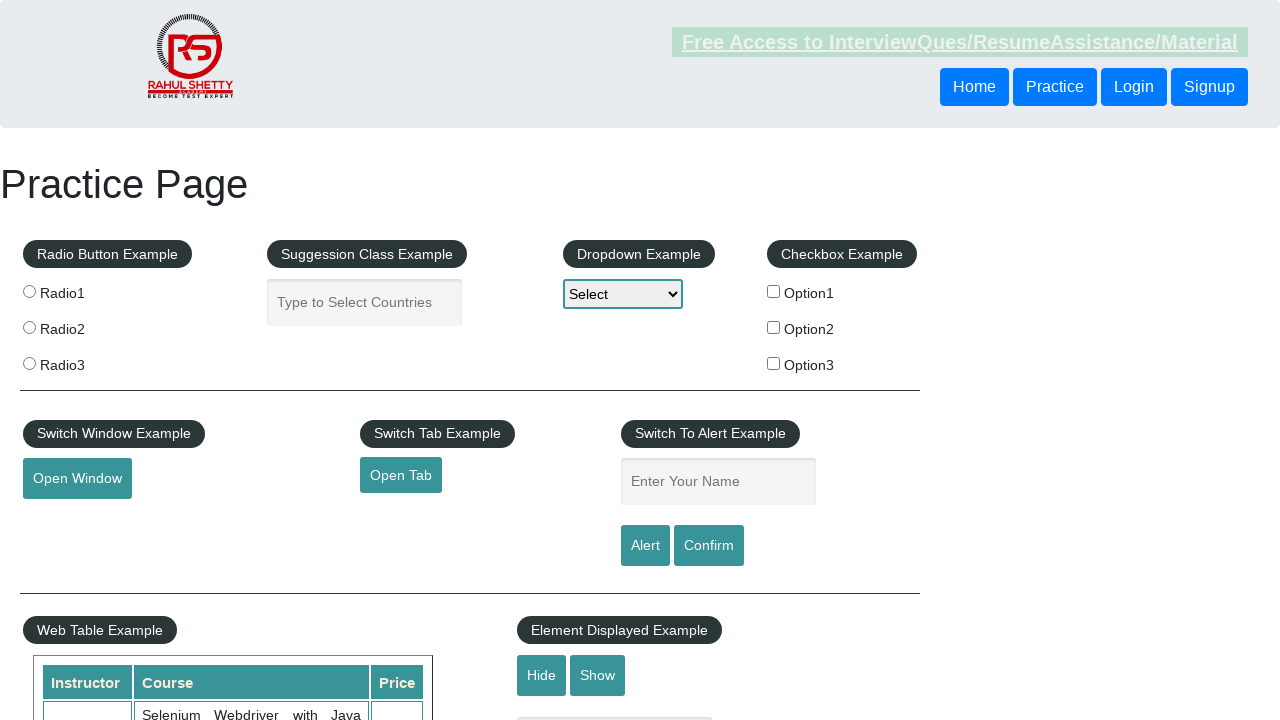